Tests opening multiple footer links in new tabs using Ctrl+Enter and then switches between the opened windows/tabs to verify they loaded correctly.

Starting URL: http://qaclickacademy.com/practice.php

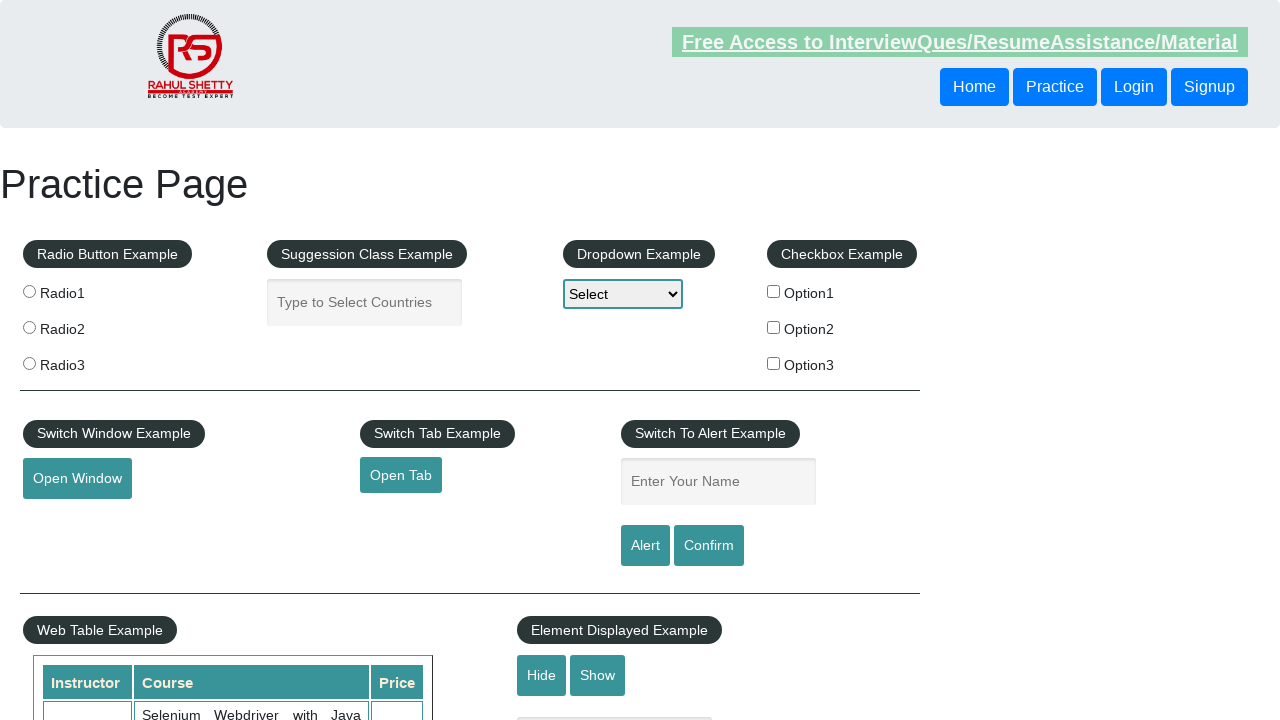

Footer element #gf-BIG loaded and ready
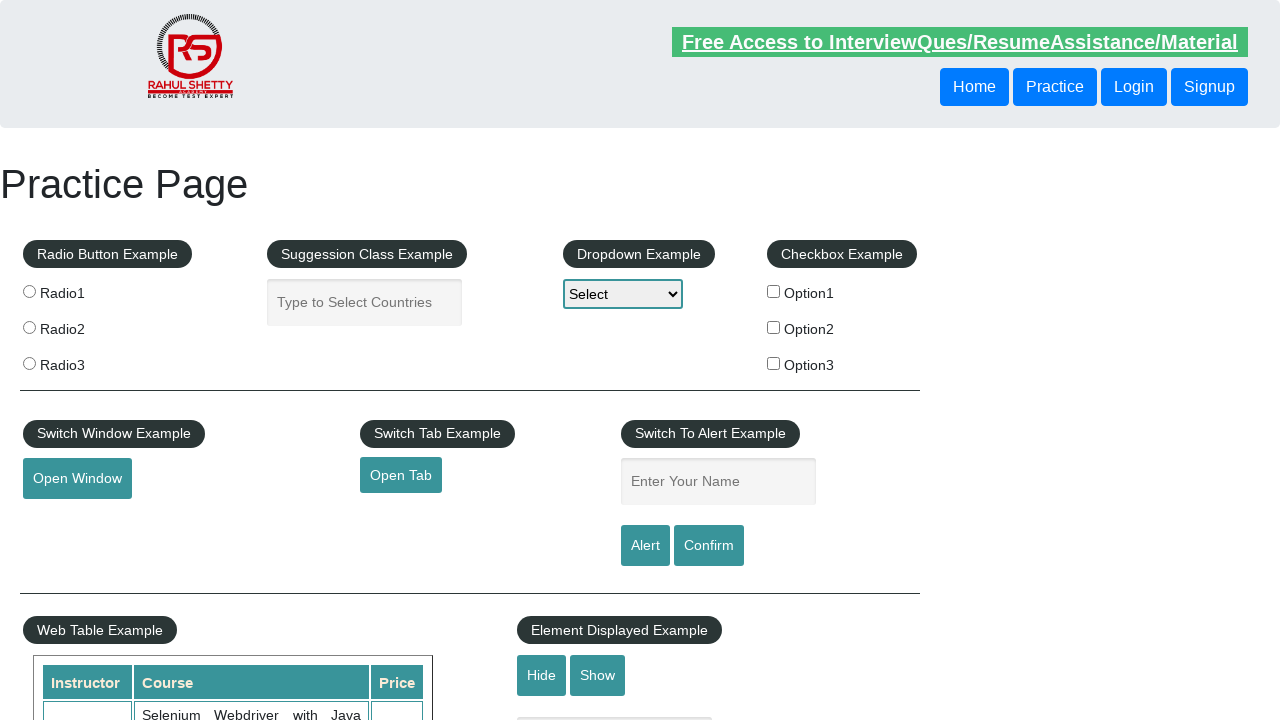

Located footer element
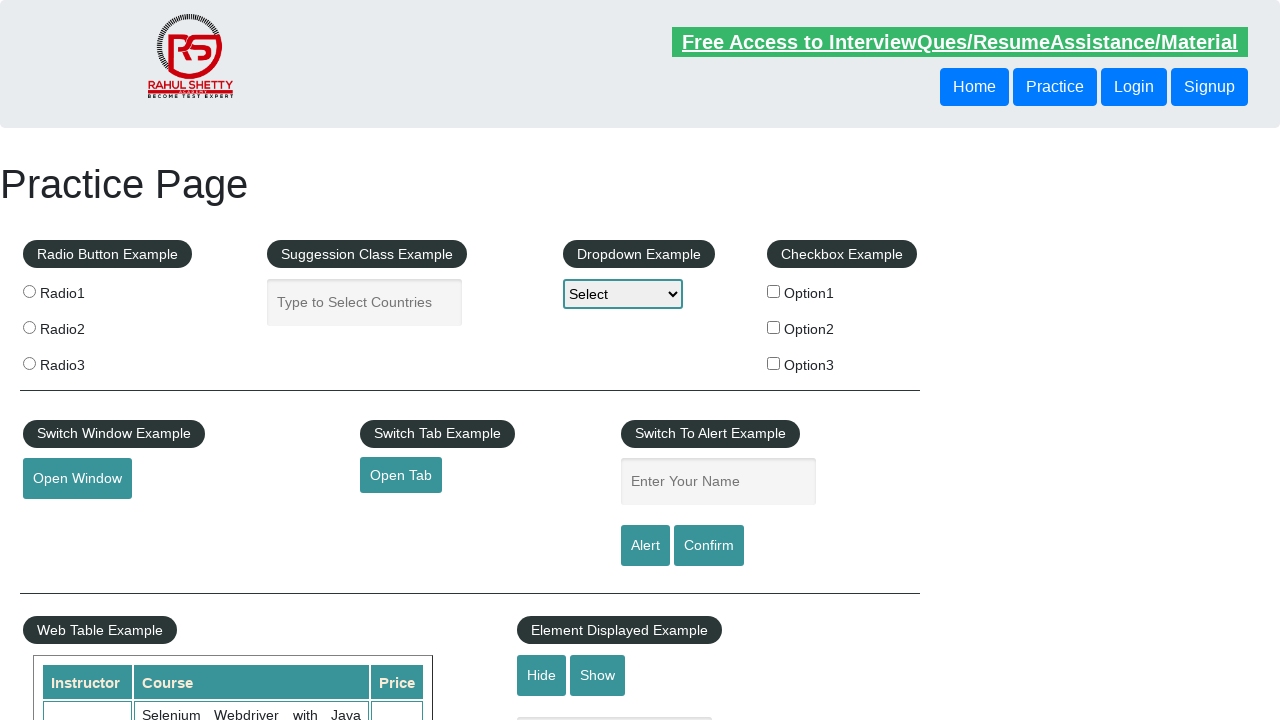

Found 20 links in footer
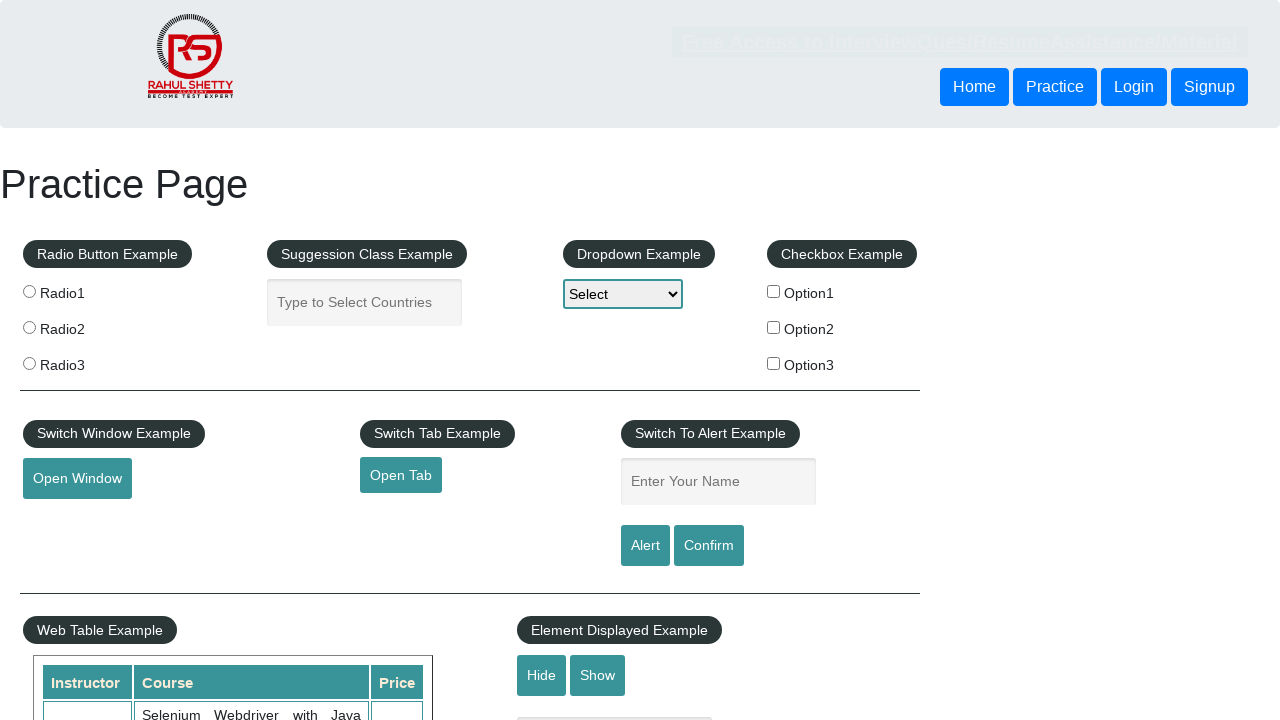

Found 0 list elements in footer
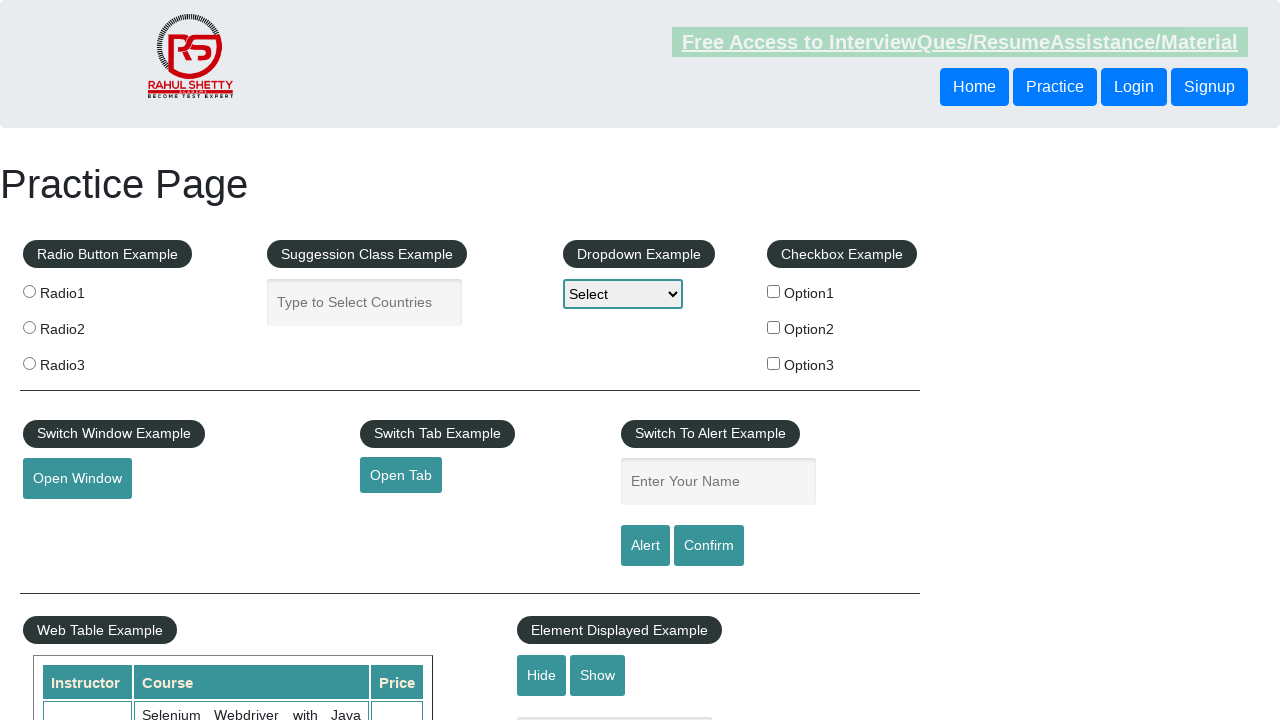

Retrieved 1 total pages/tabs from context
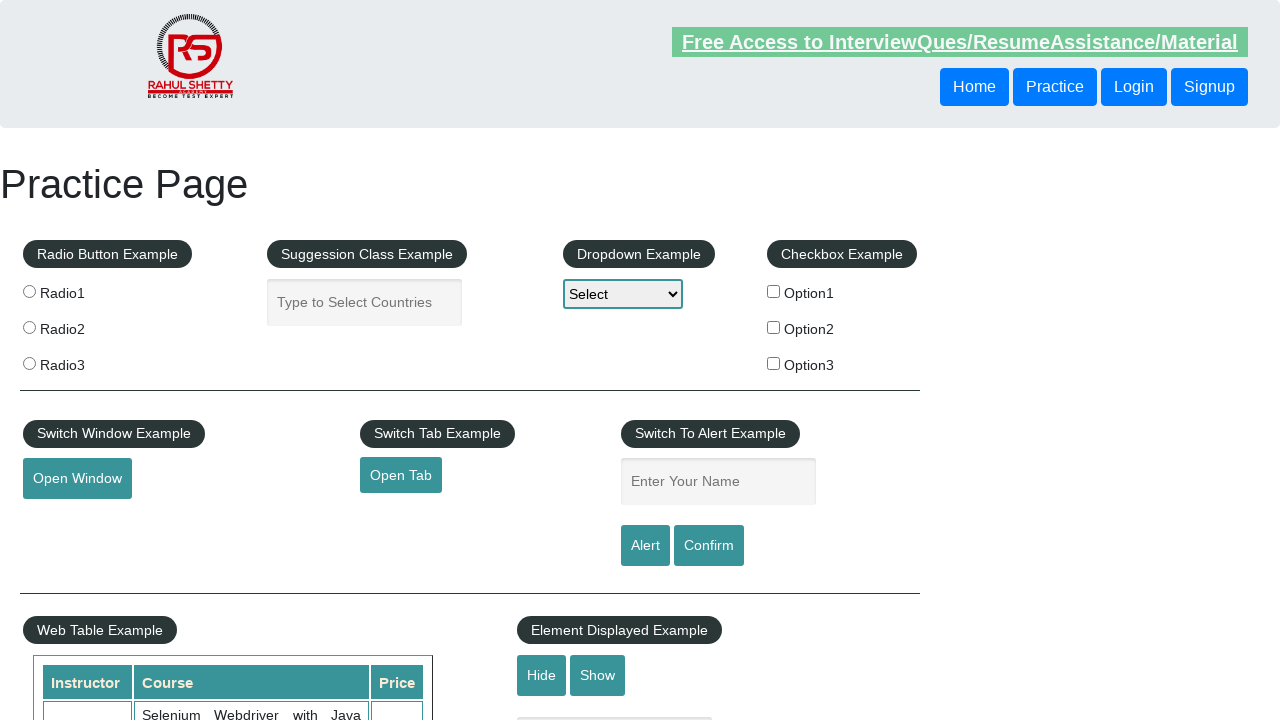

Brought page to front to verify it loaded
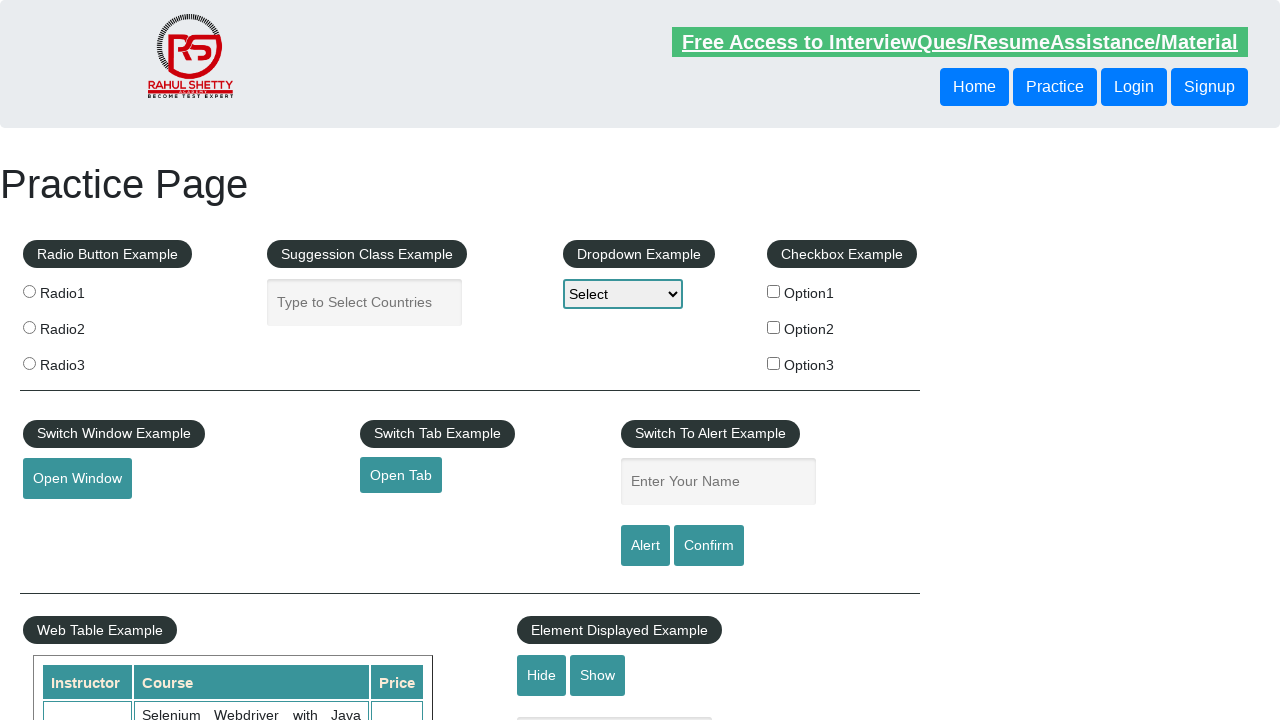

Verified page DOM content loaded
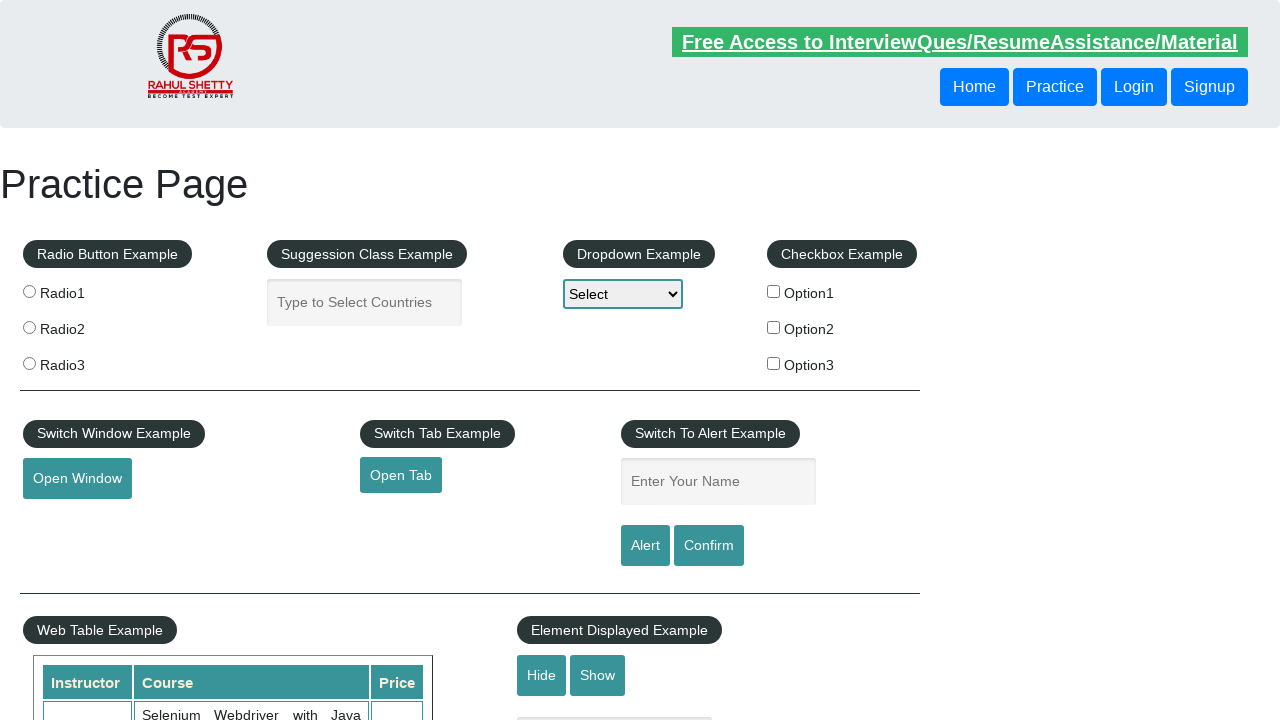

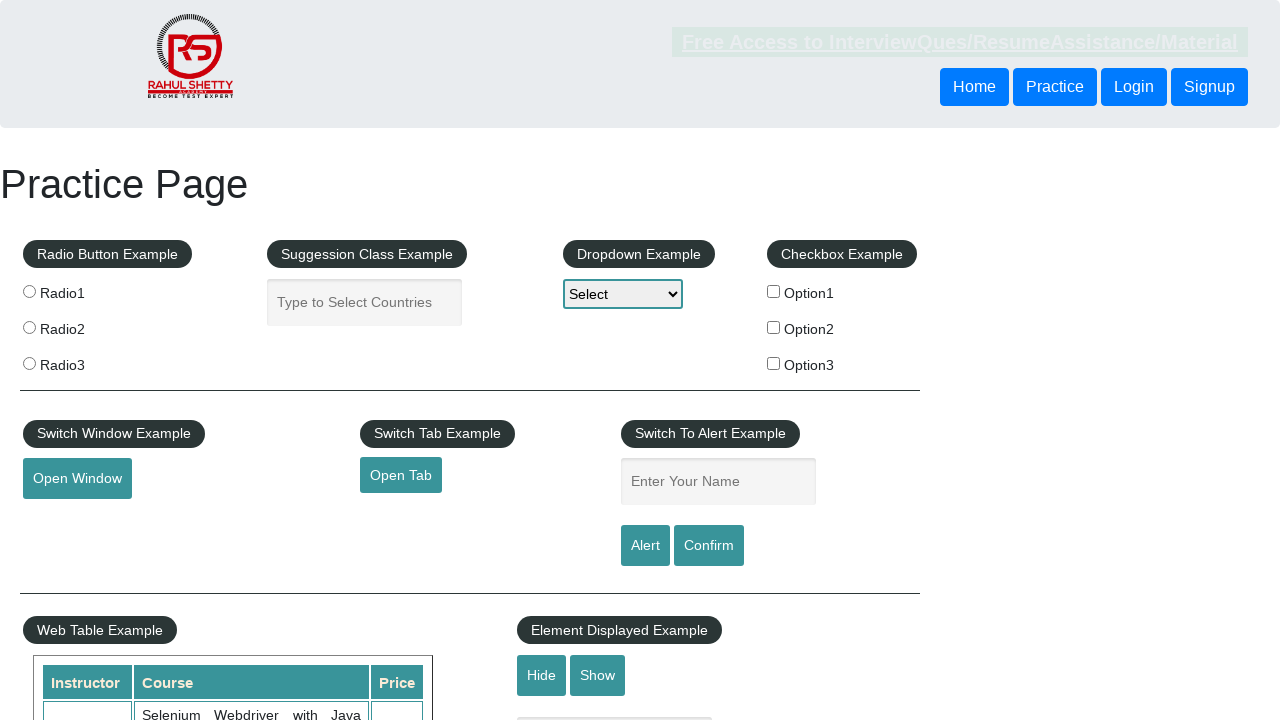